Tests auto-suggest dropdown functionality by typing a partial country name and selecting a matching option from the suggestions list

Starting URL: https://rahulshettyacademy.com/dropdownsPractise/

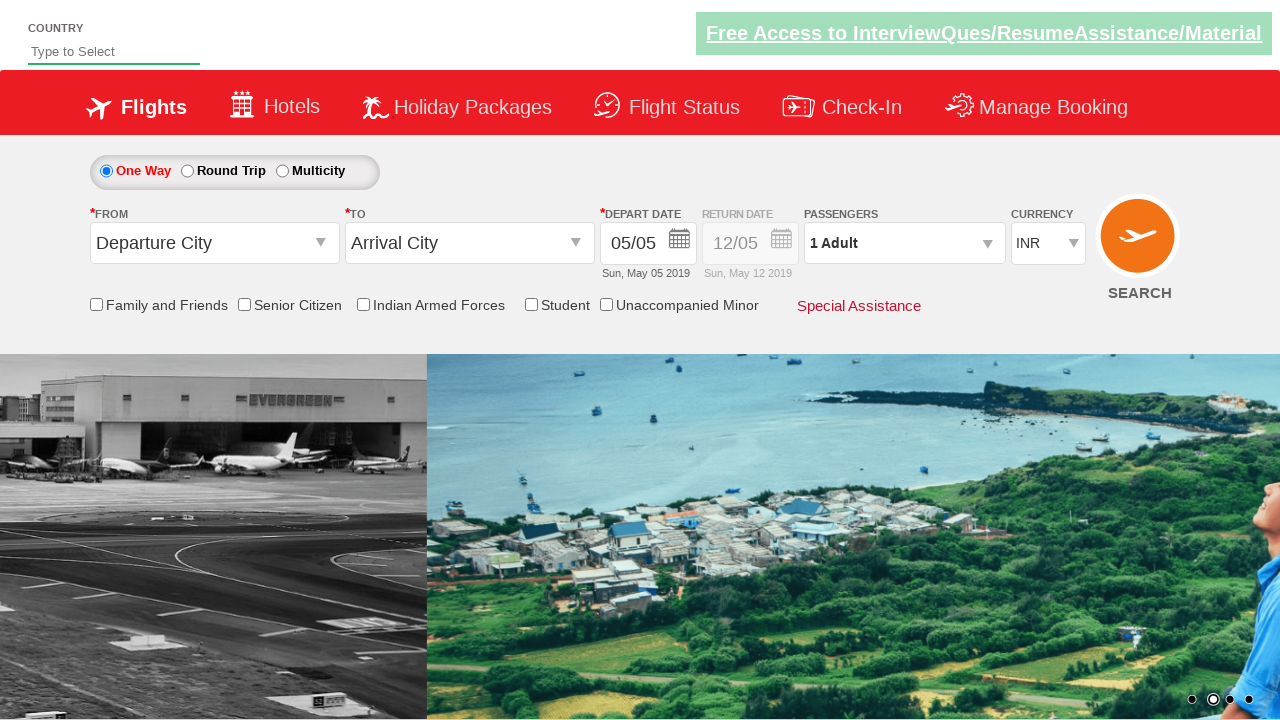

Typed 'Ind' in auto-suggest field on #autosuggest
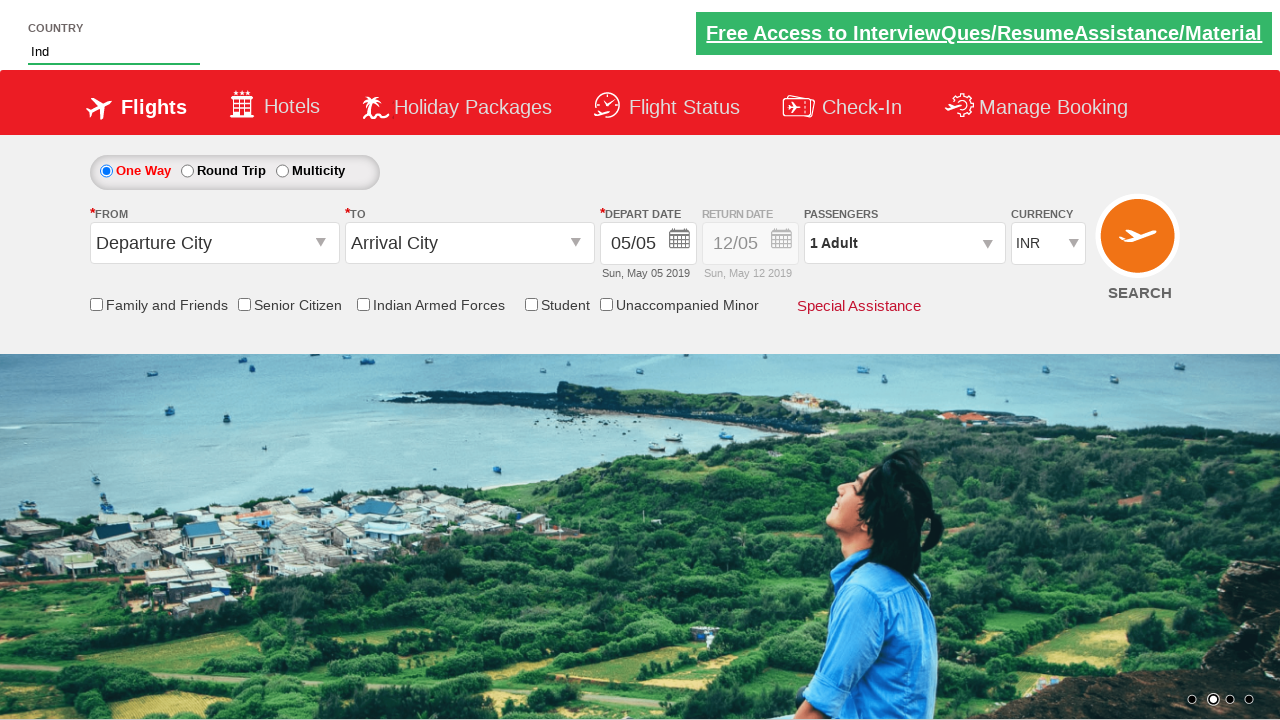

Auto-suggest dropdown suggestions appeared
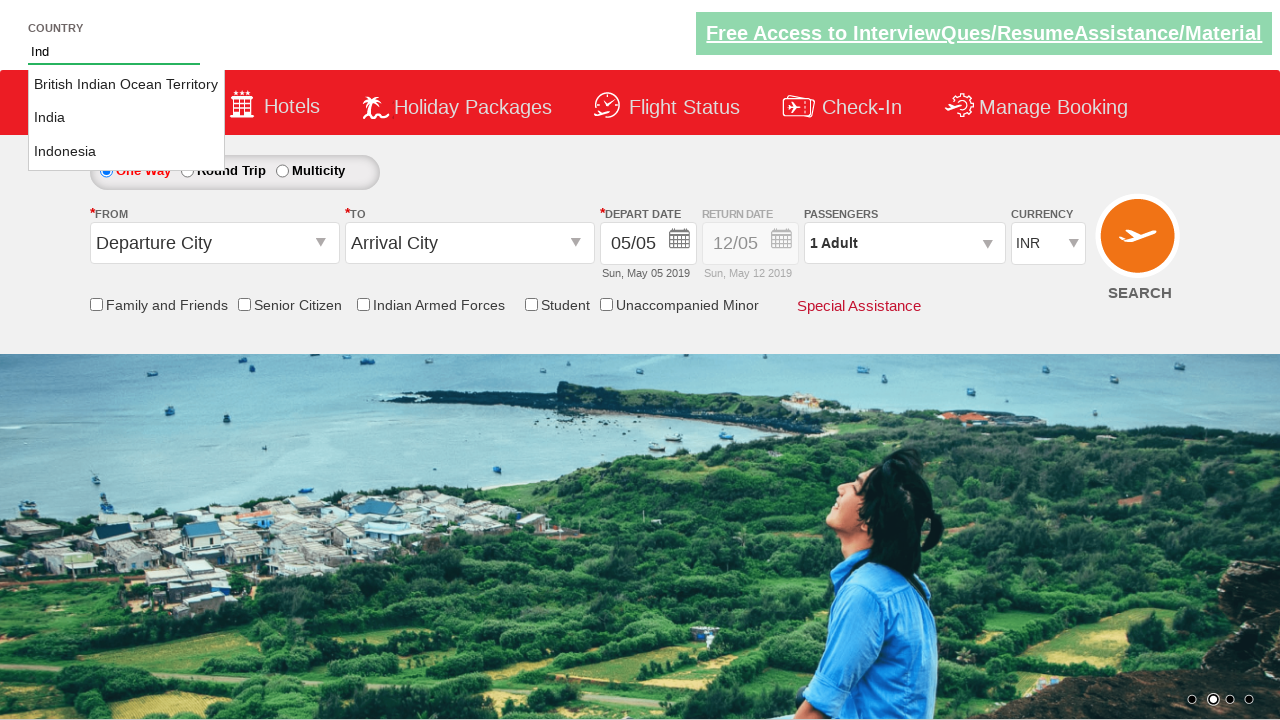

Selected 'India' from auto-suggest dropdown at (126, 118) on li.ui-menu-item a:text-is('India')
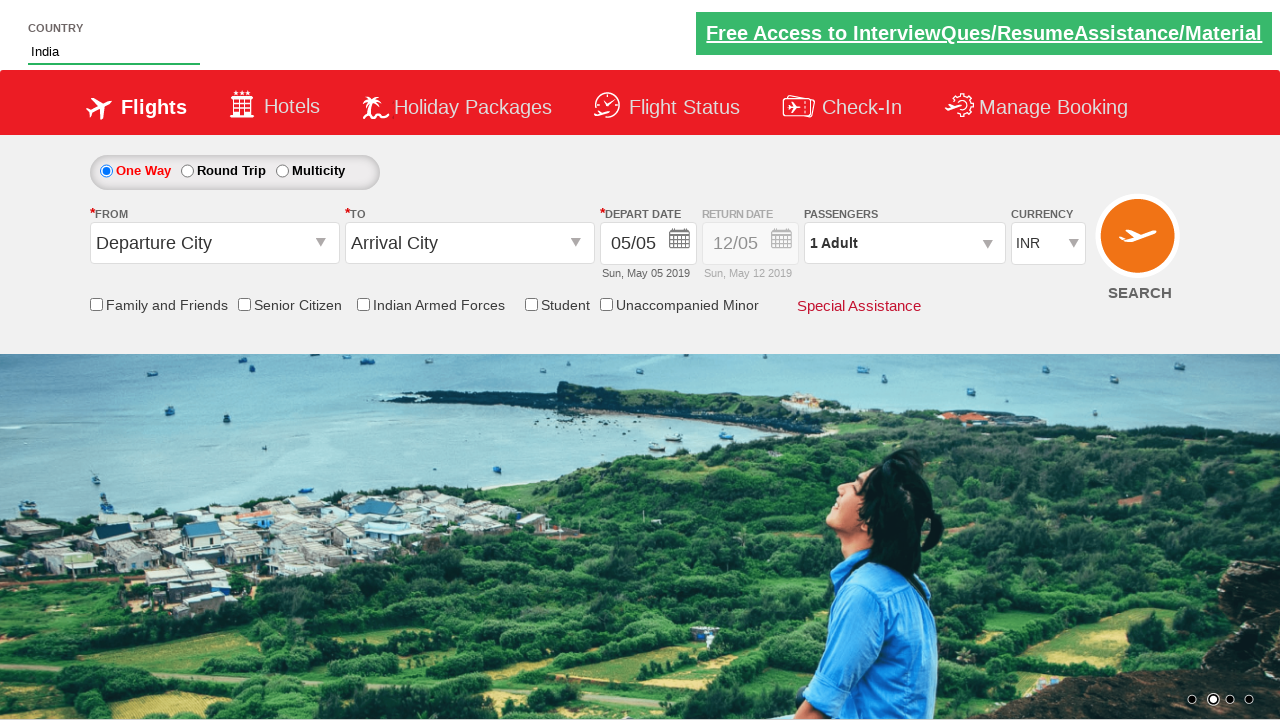

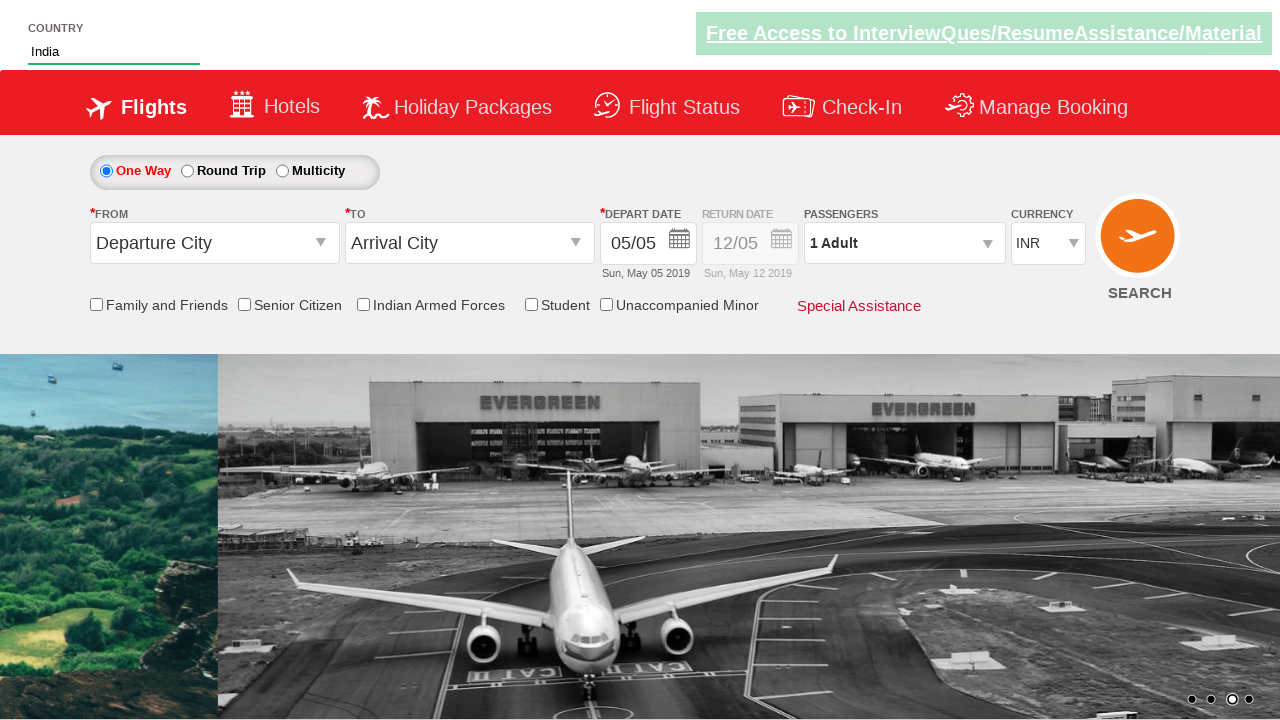